Tests a registration form by filling in required fields (first name, last name, email) and verifying successful registration message

Starting URL: http://suninjuly.github.io/registration1.html

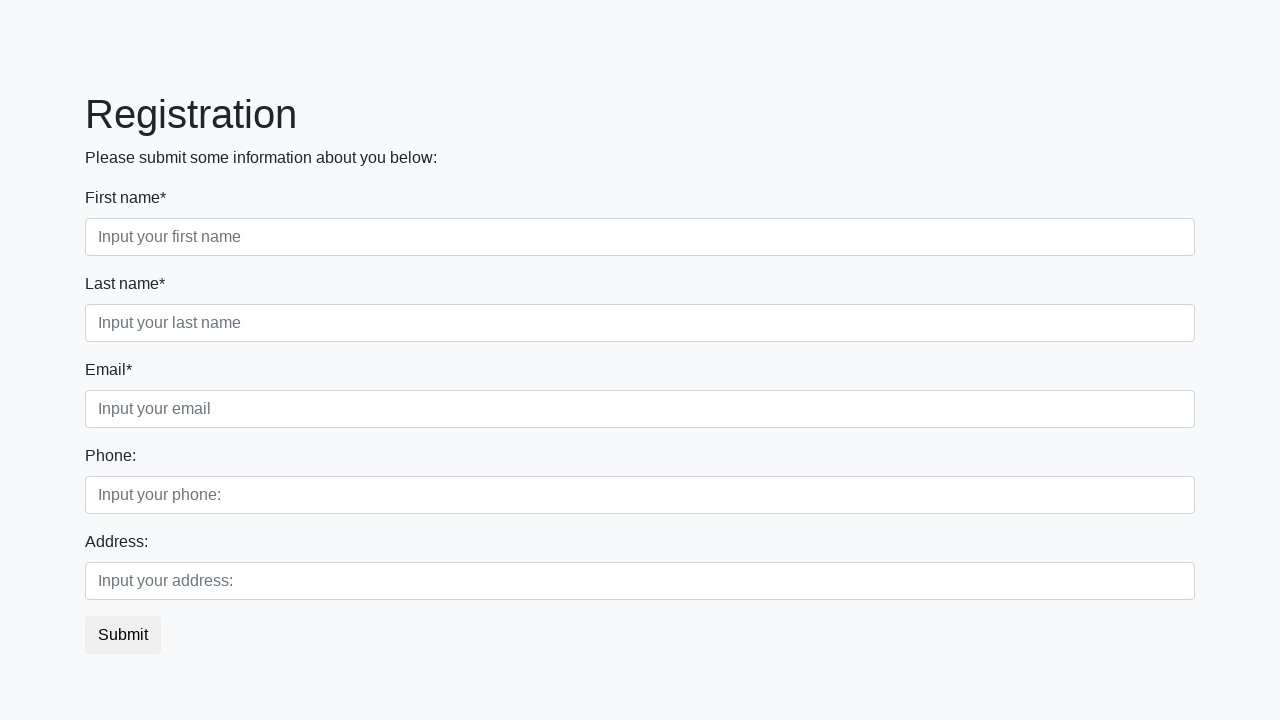

Filled first name field with 'John' on .first_block input.first
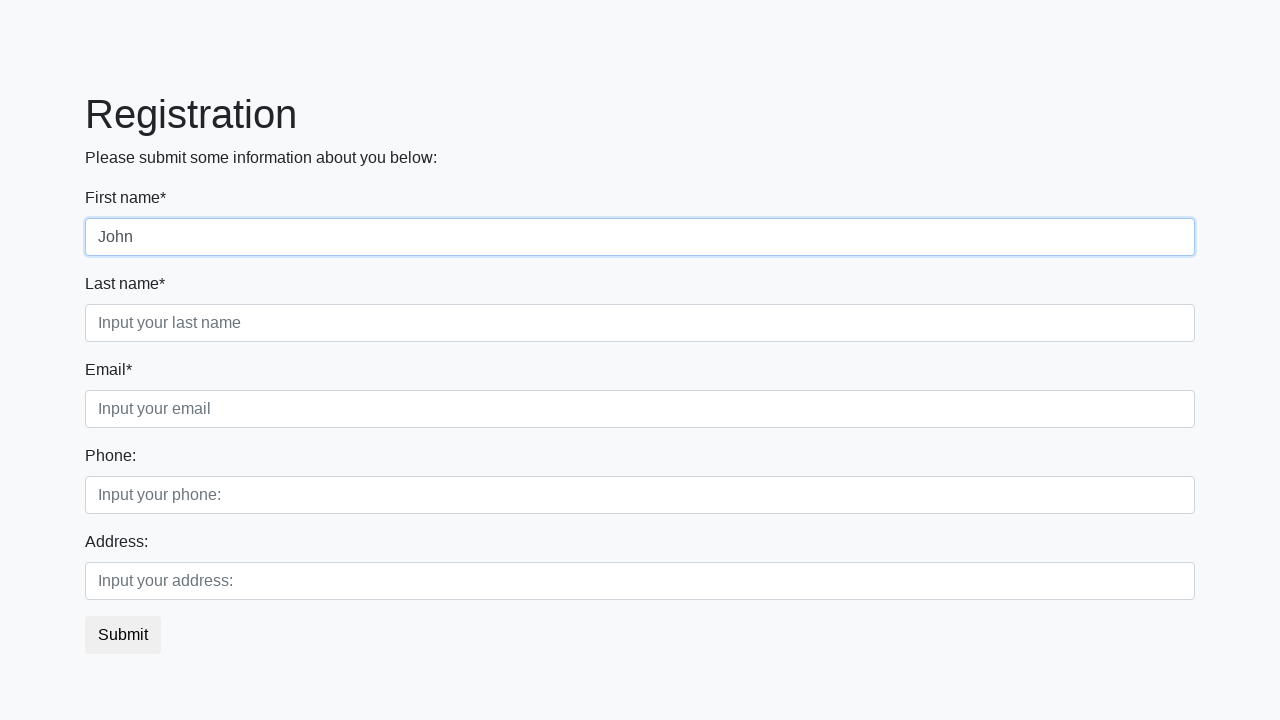

Filled last name field with 'Smith' on .first_block input.second
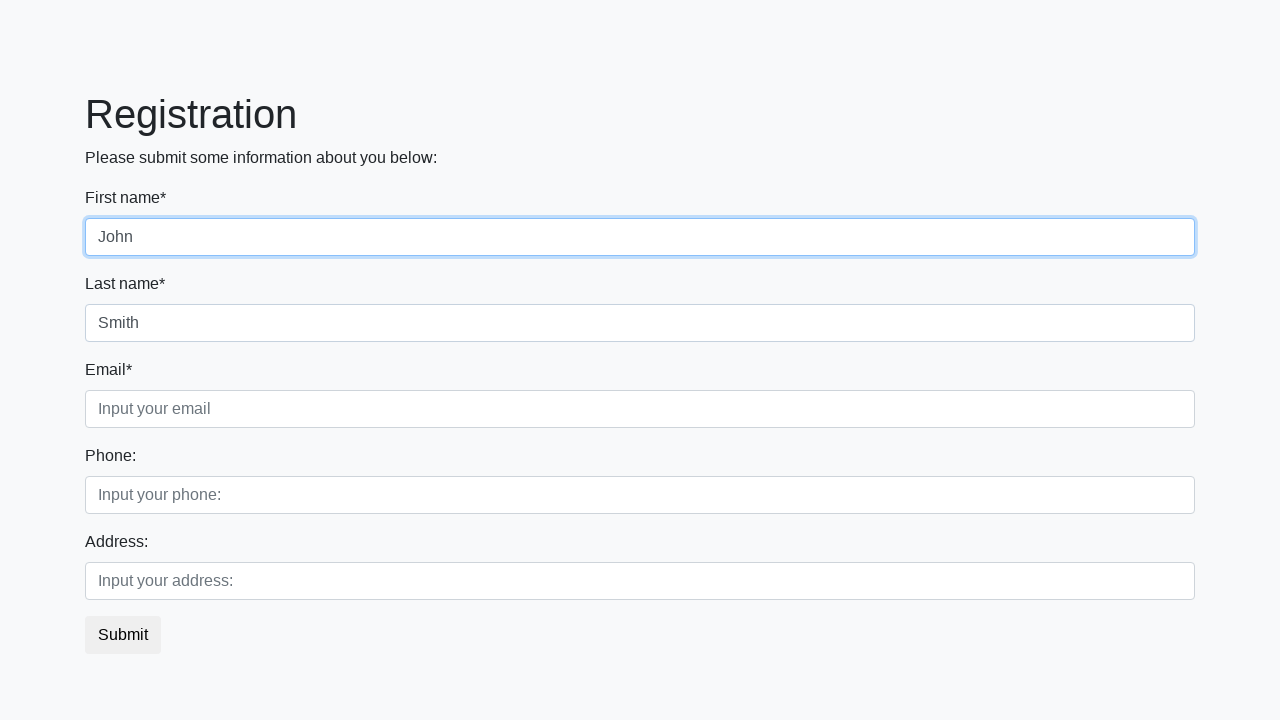

Filled email field with 'john.smith@example.com' on .first_block input.third
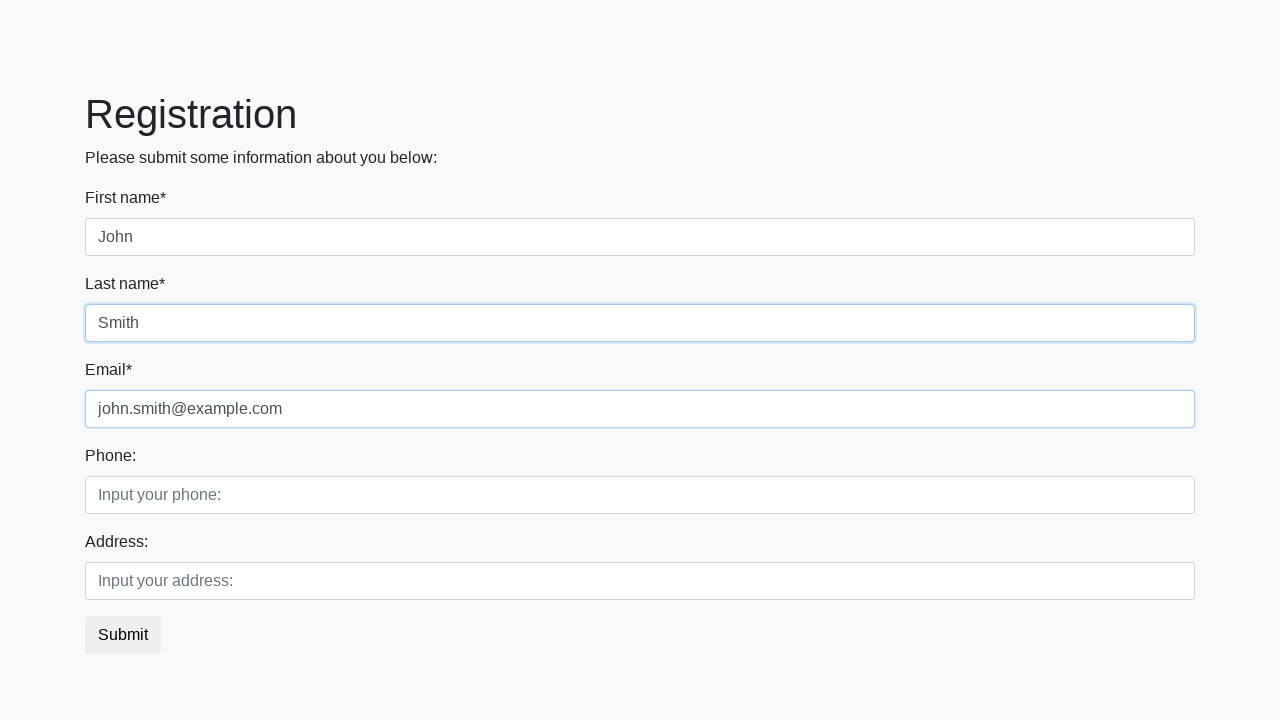

Clicked submit button to register at (123, 635) on .btn-default
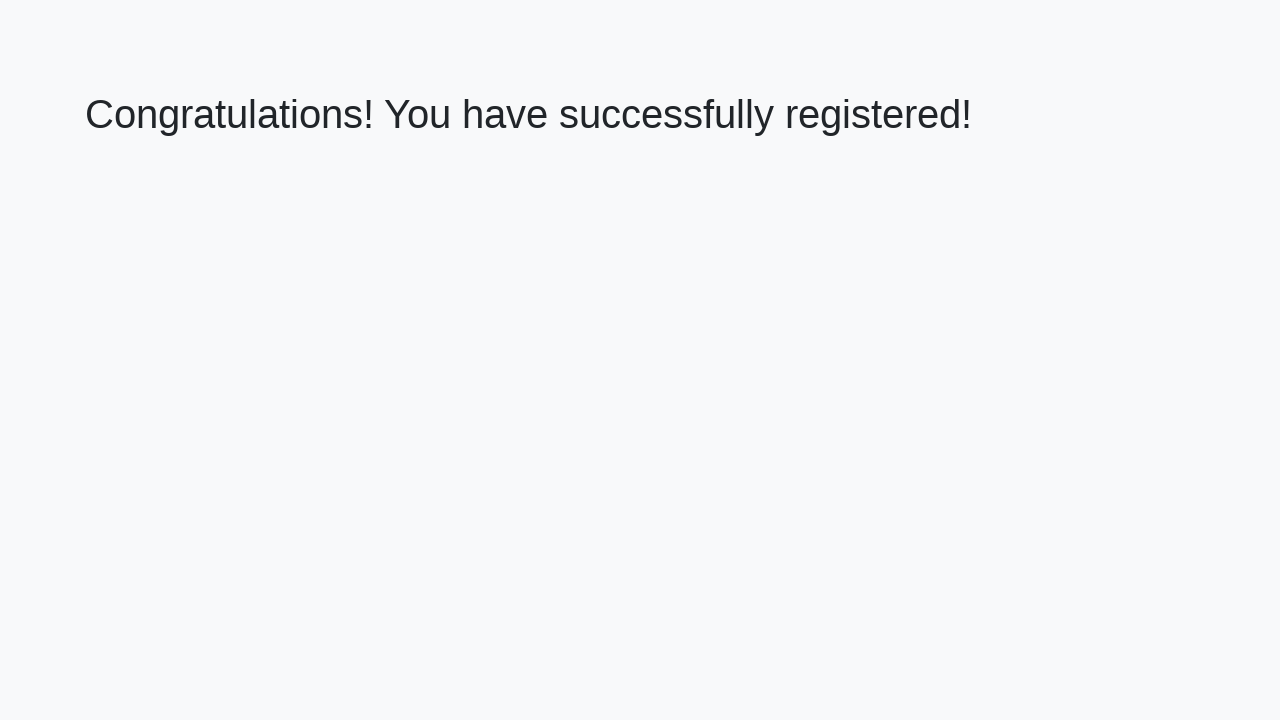

Success message heading loaded
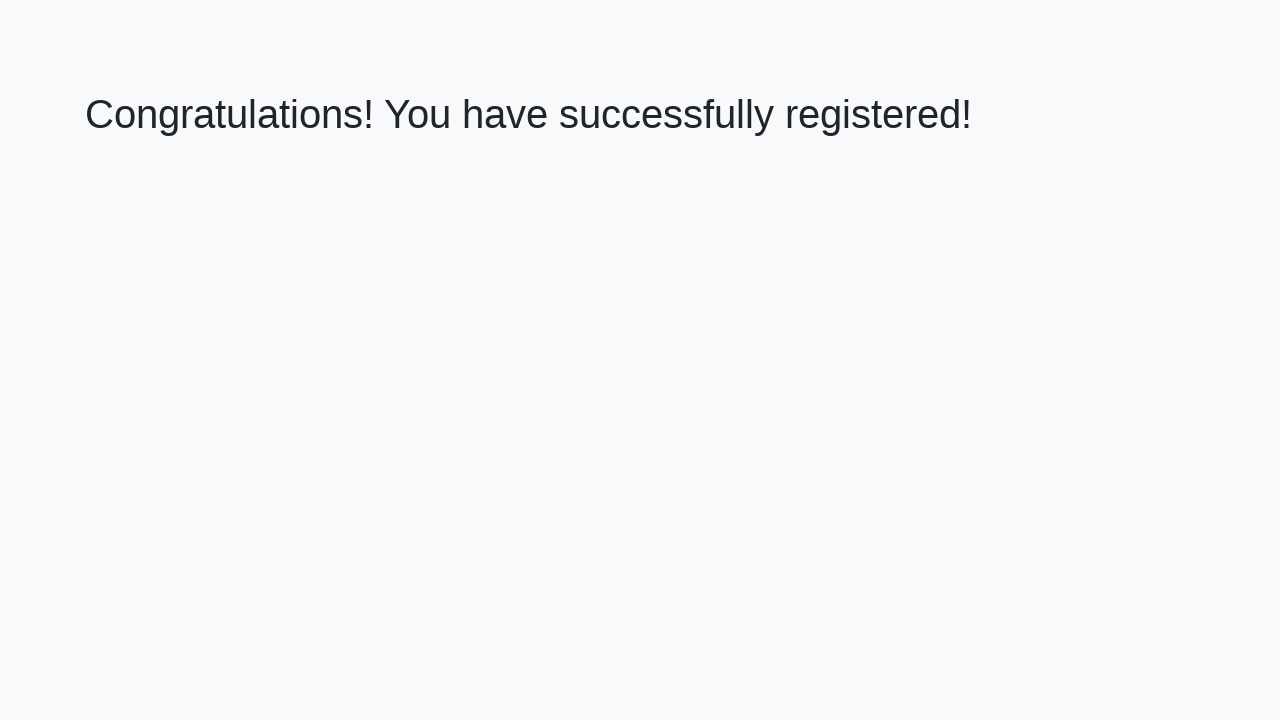

Retrieved success message text: 'Congratulations! You have successfully registered!'
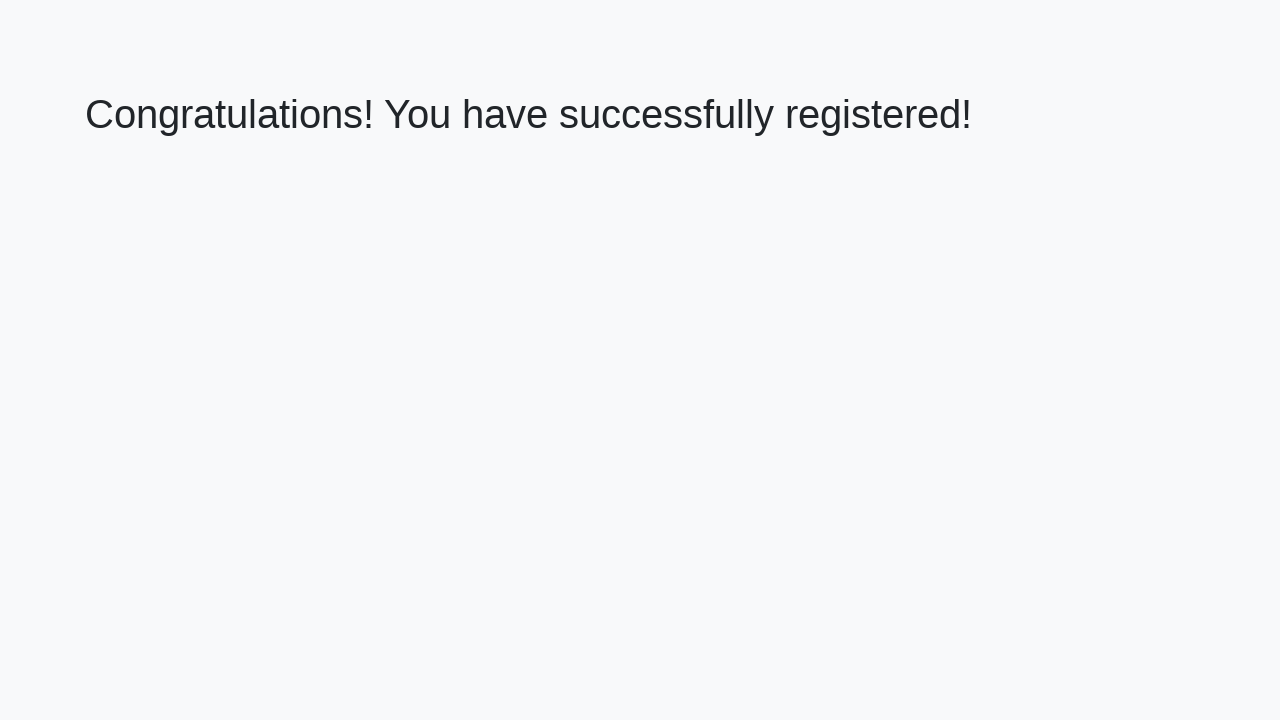

Verified registration success message matches expected text
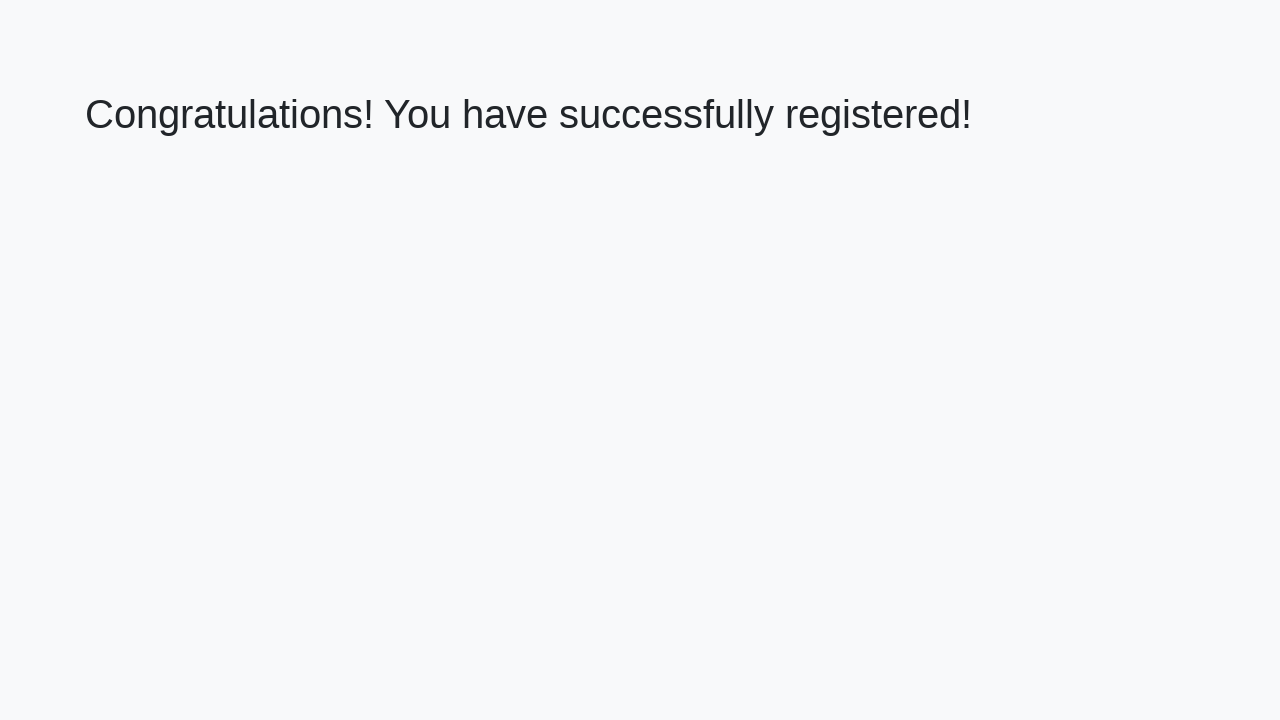

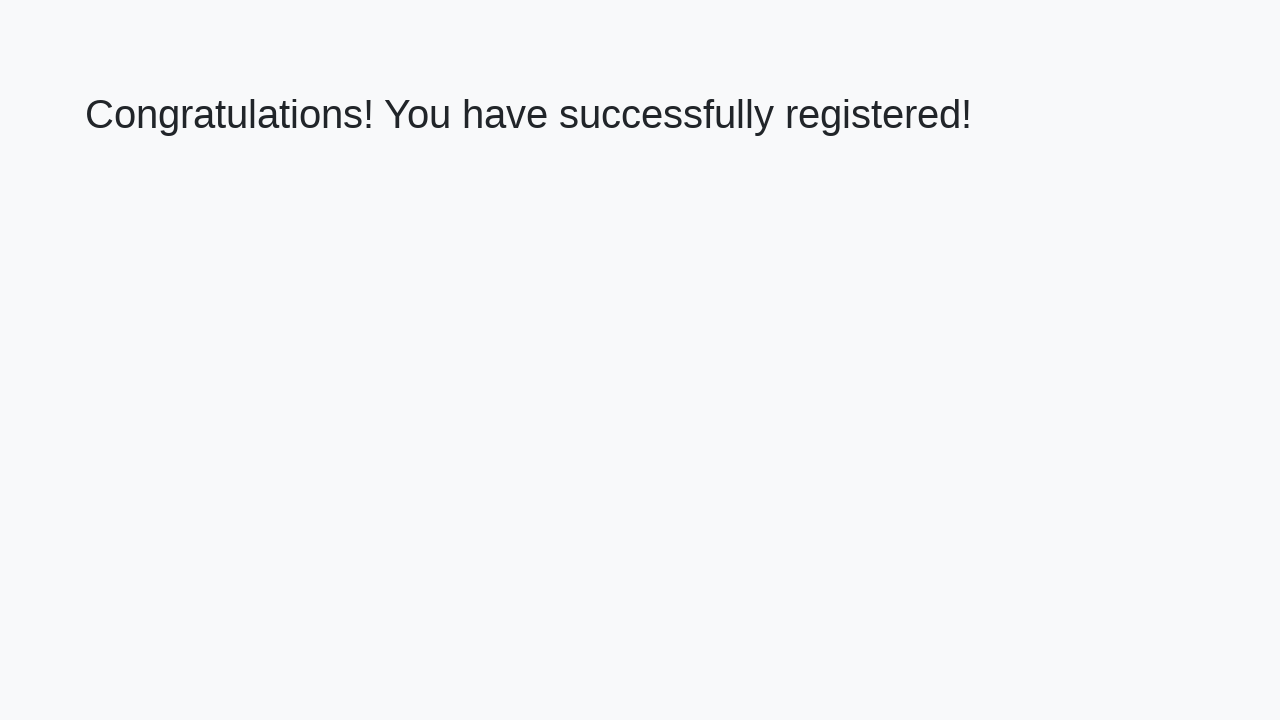